Navigates to Platzi website and waits for the page to load

Starting URL: https://www.platzi.com

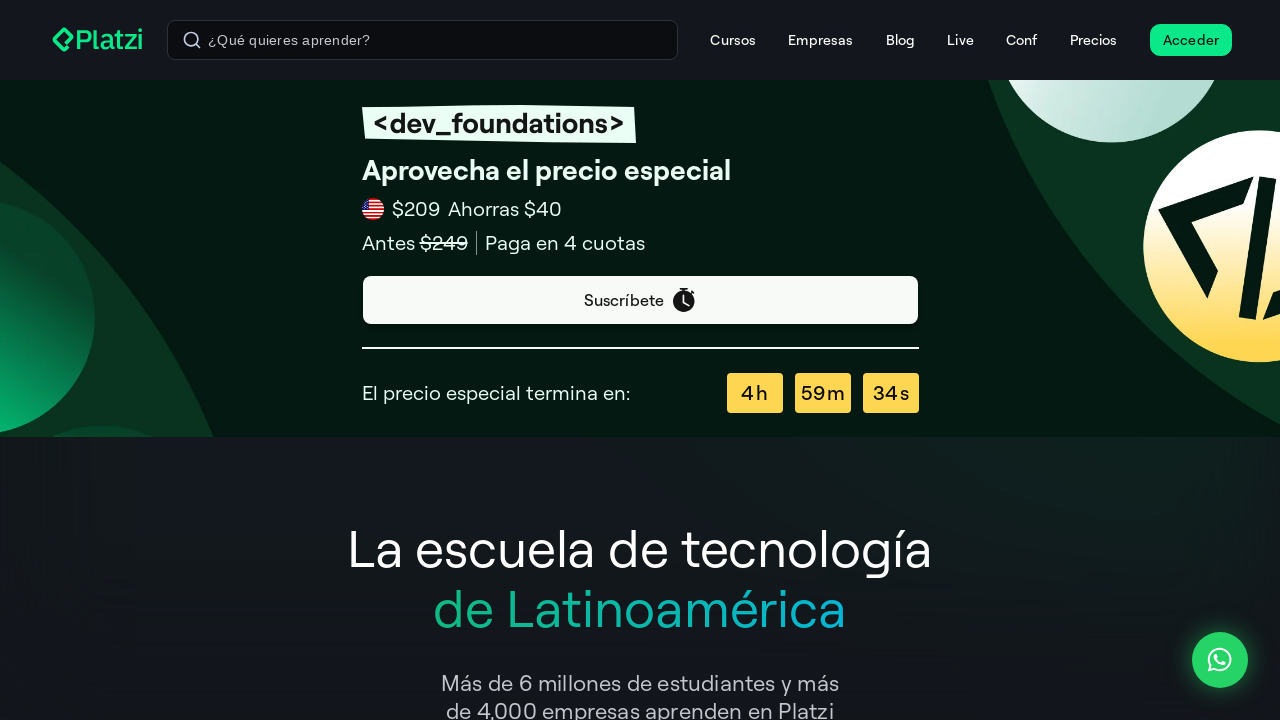

Waited for DOM content to be fully loaded
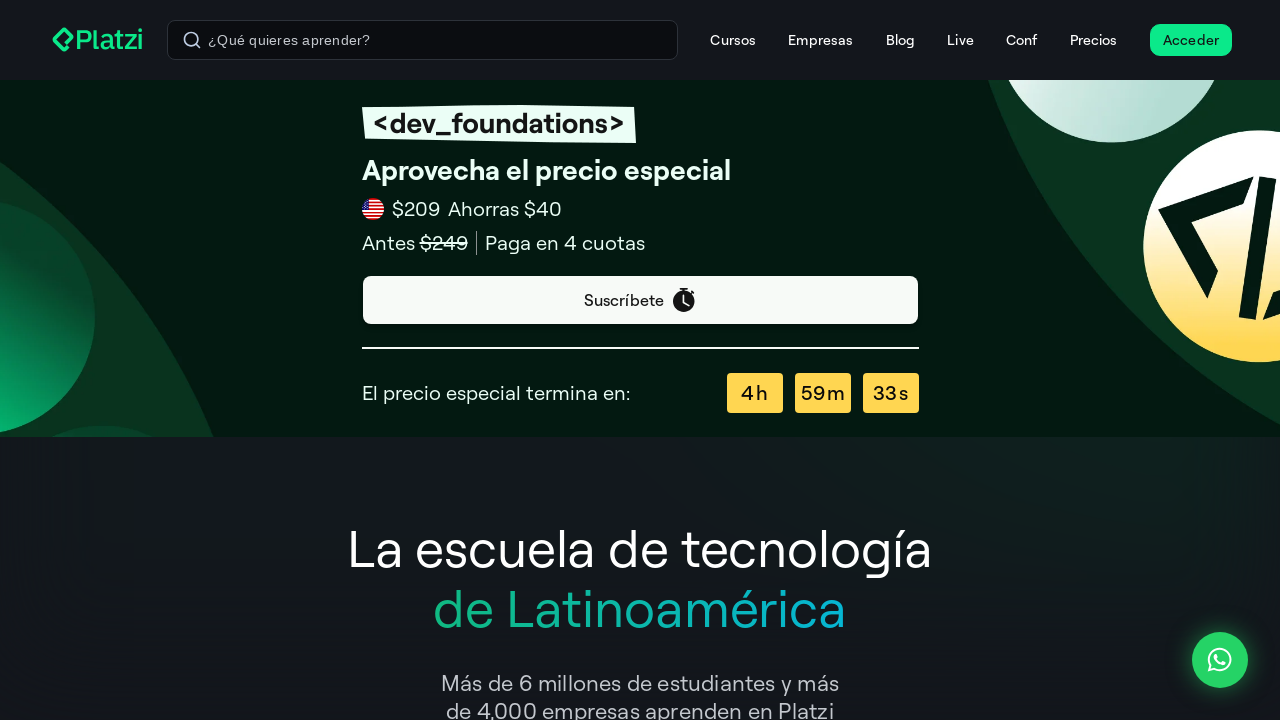

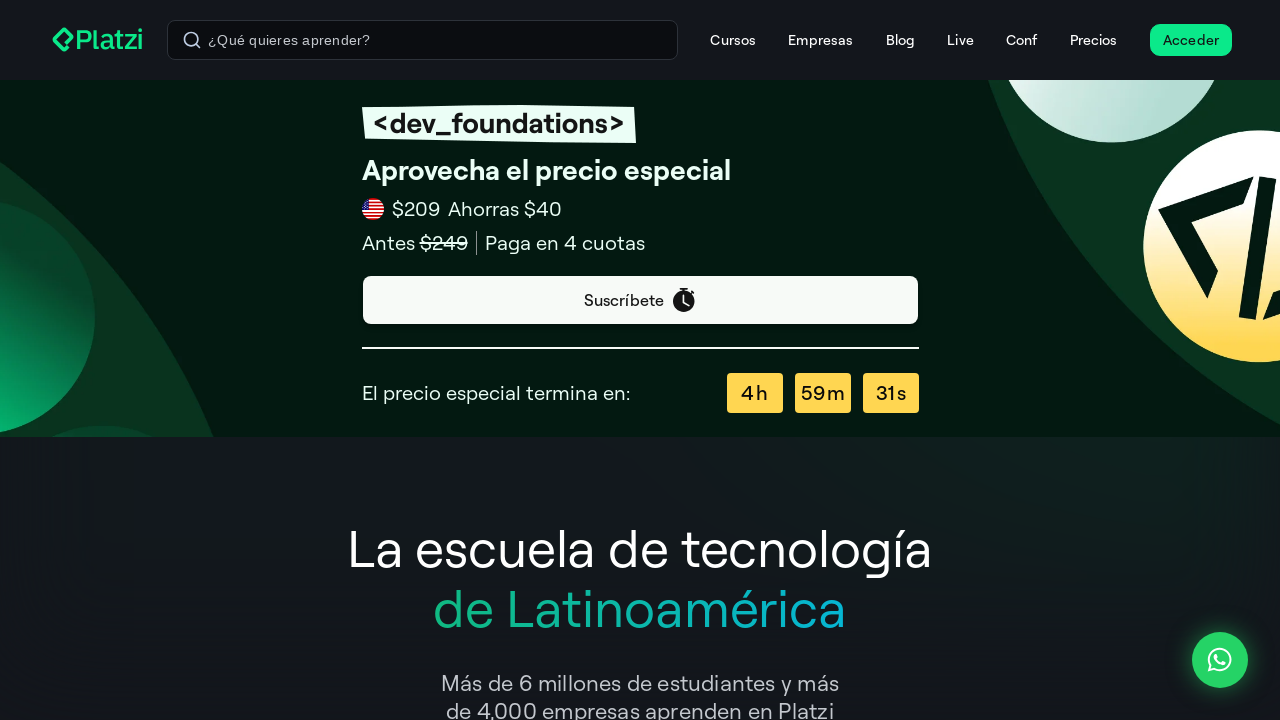